Tests drag and drop functionality using coordinates by dragging an element to specific x,y offset position

Starting URL: https://jqueryui.com/droppable/

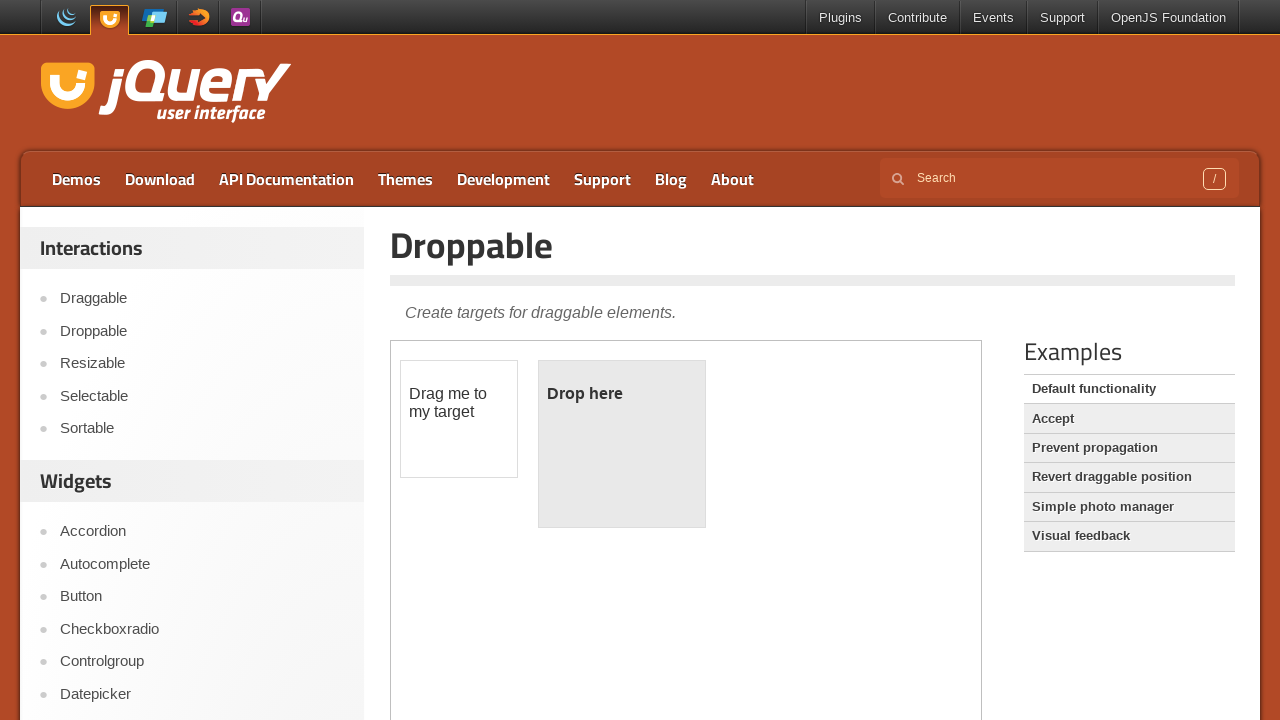

Located iframe containing drag and drop elements
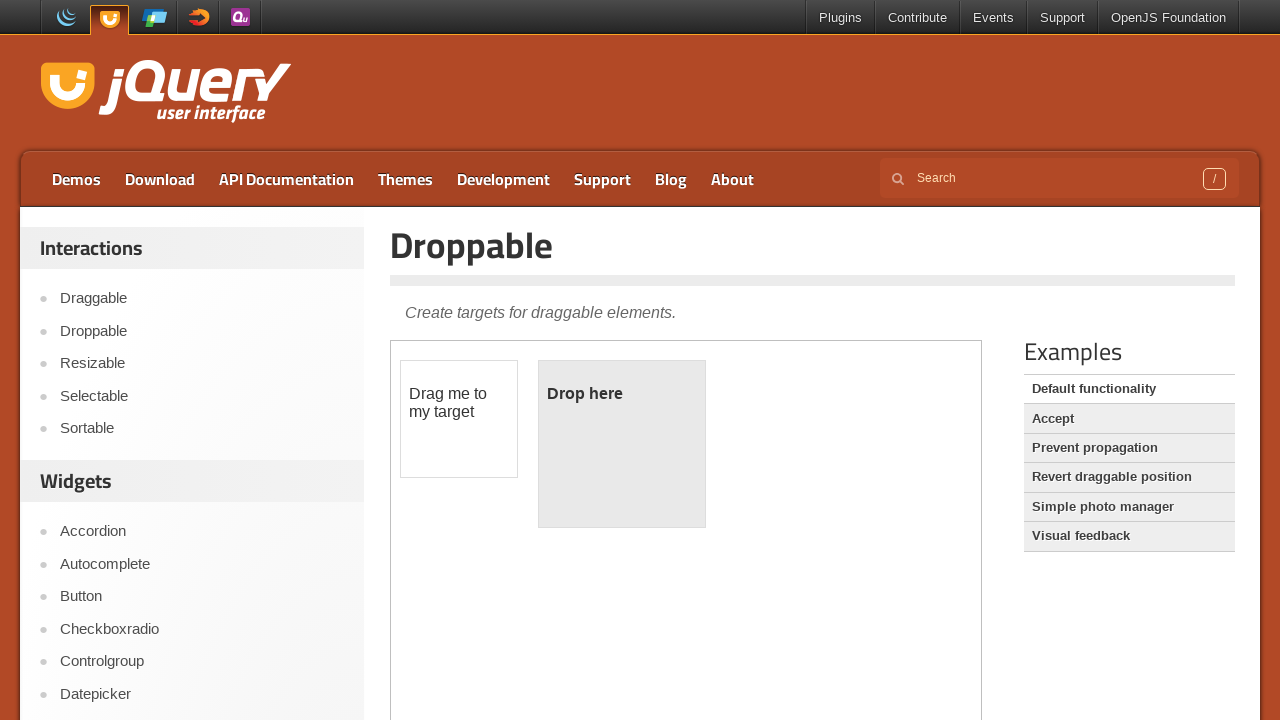

Located draggable element with id 'draggable'
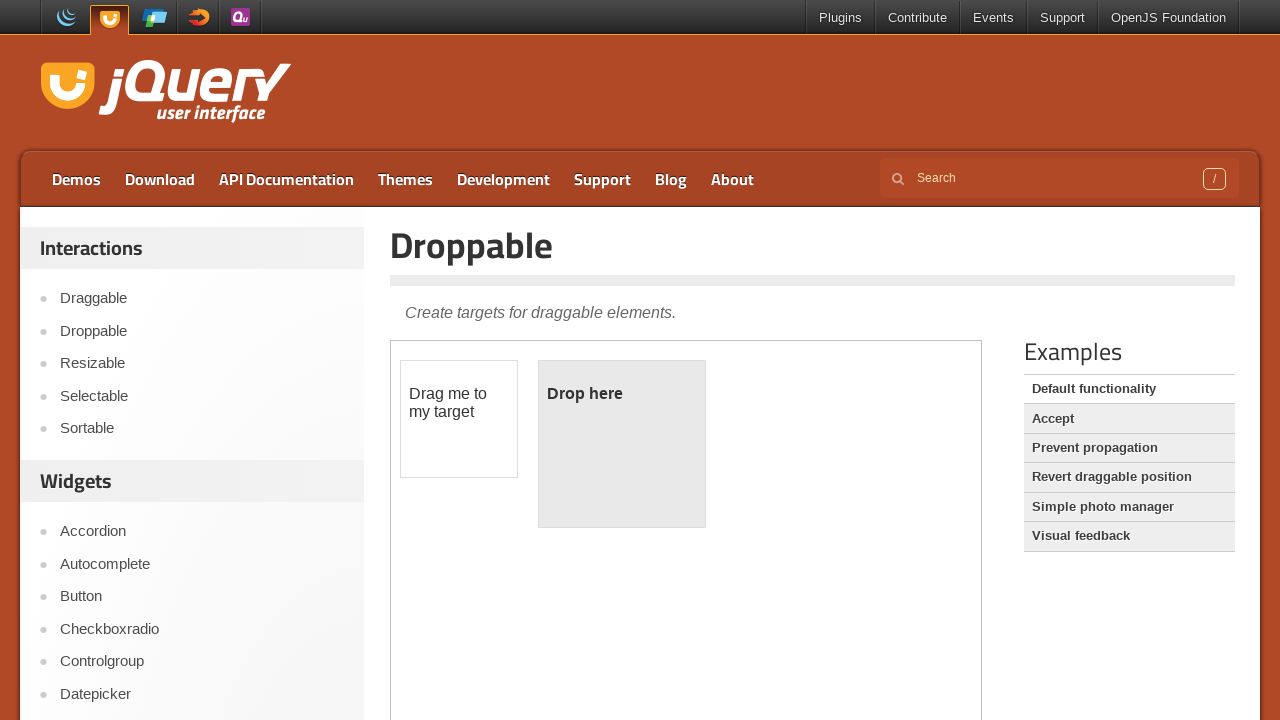

Retrieved bounding box of draggable element
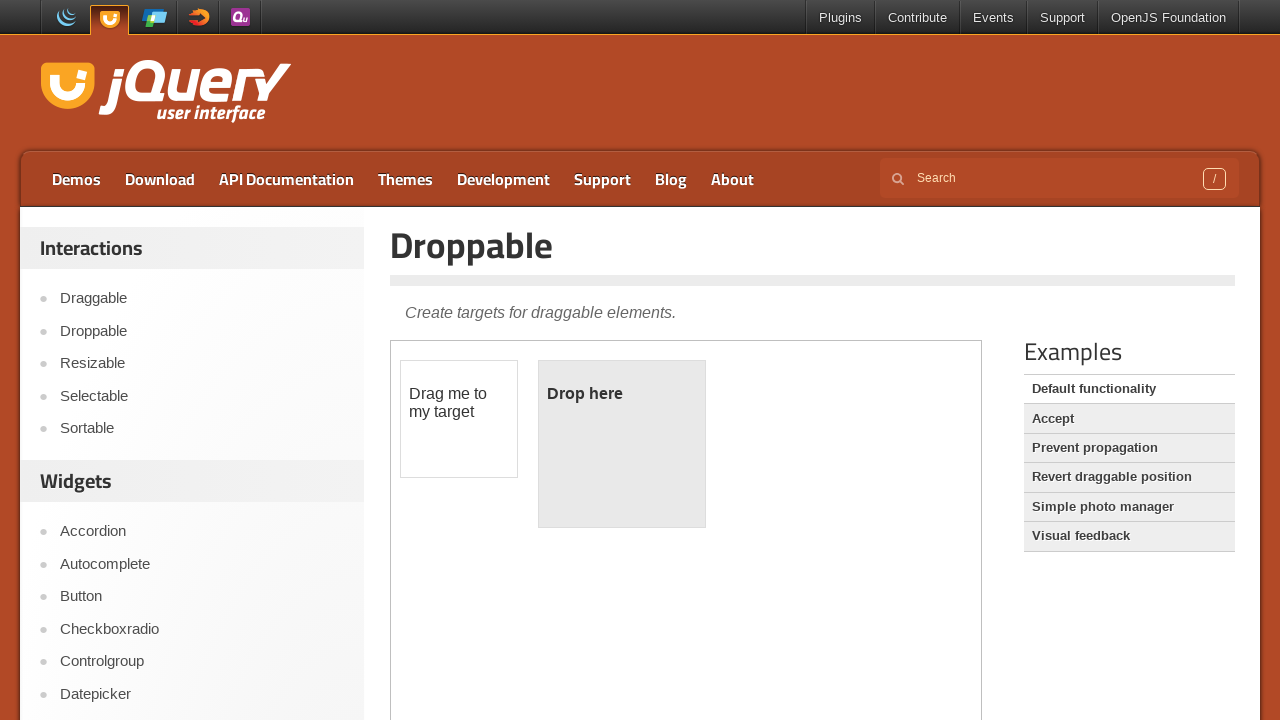

Moved mouse to center of draggable element at (459, 419)
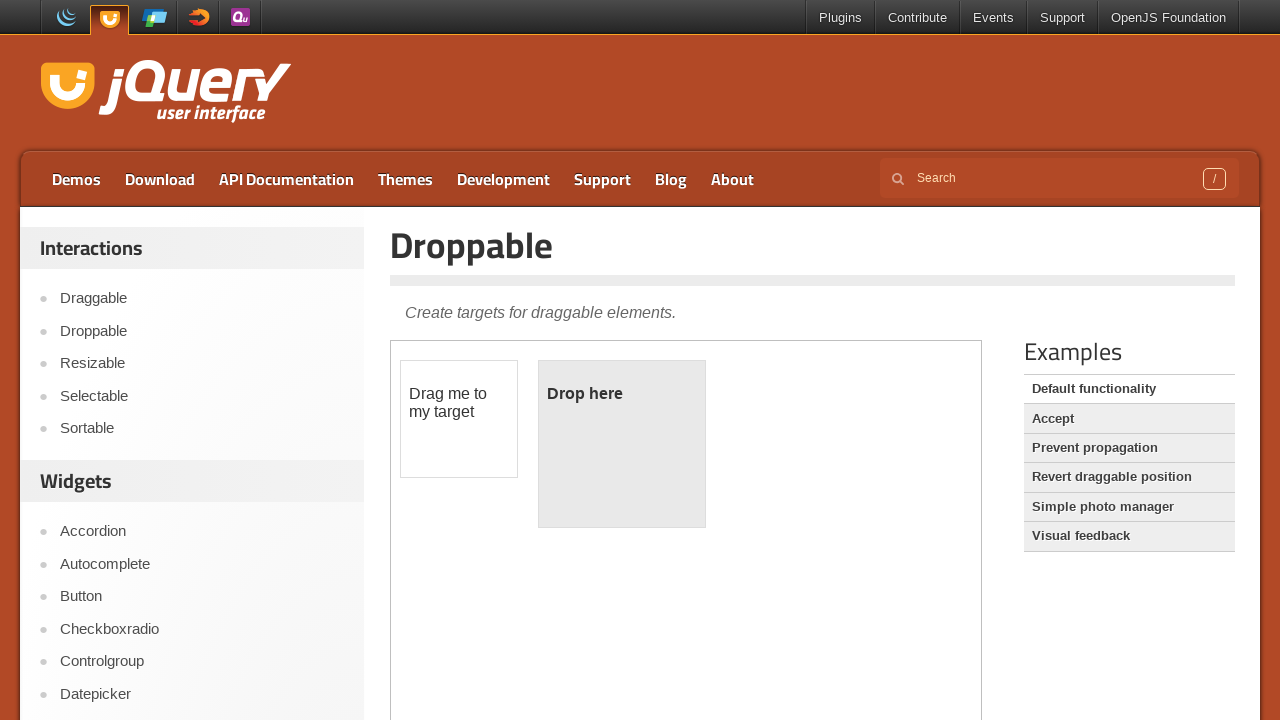

Pressed mouse button down on draggable element at (459, 419)
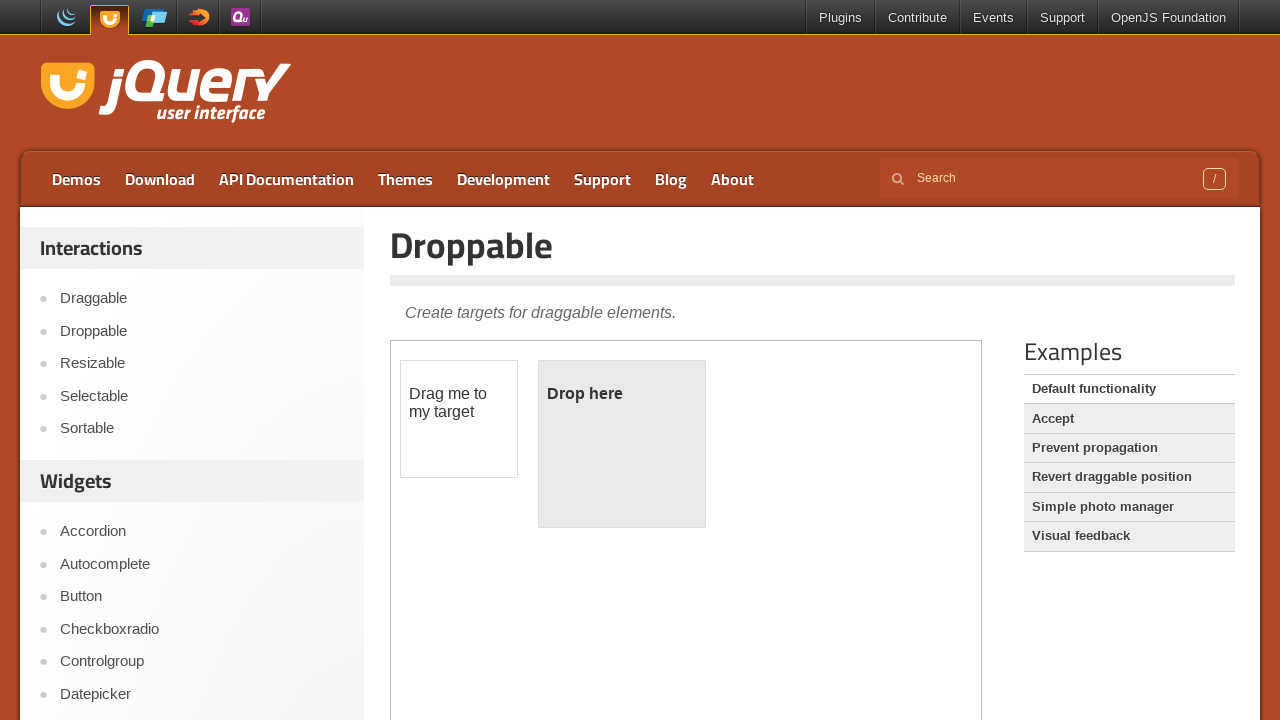

Dragged element to offset position (+84x, +28y) at (543, 447)
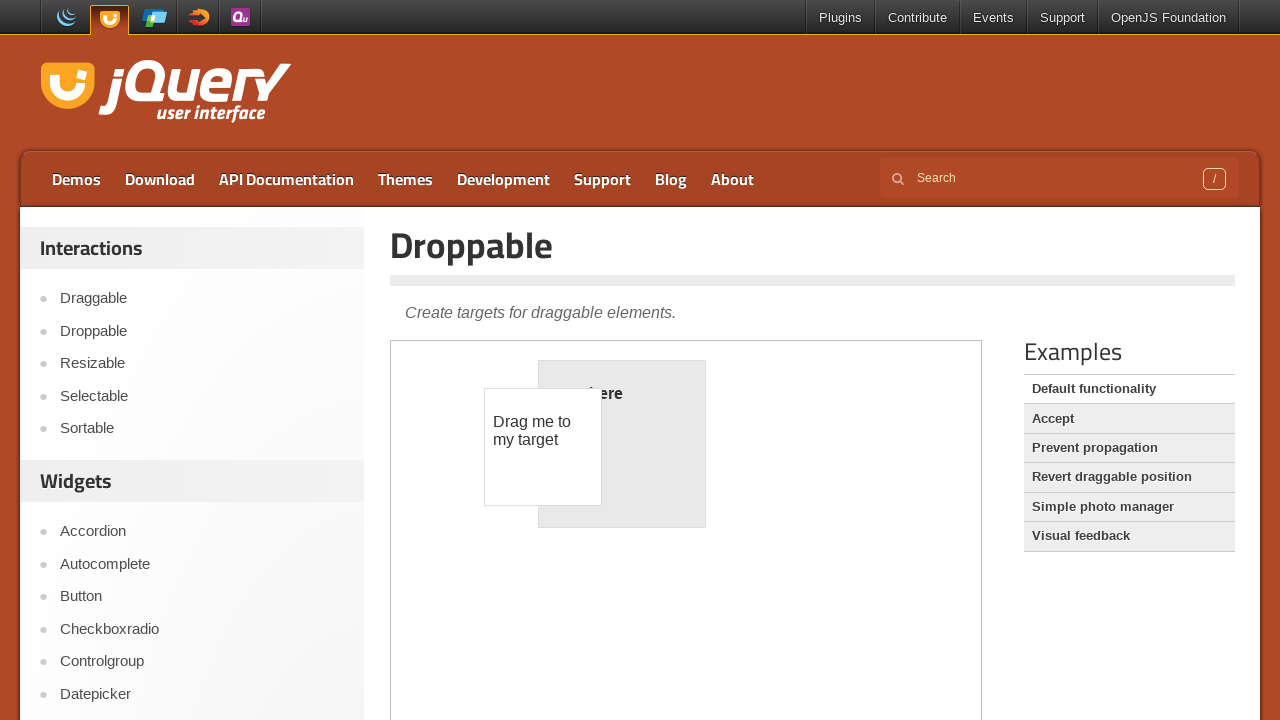

Released mouse button, completing drag and drop at (543, 447)
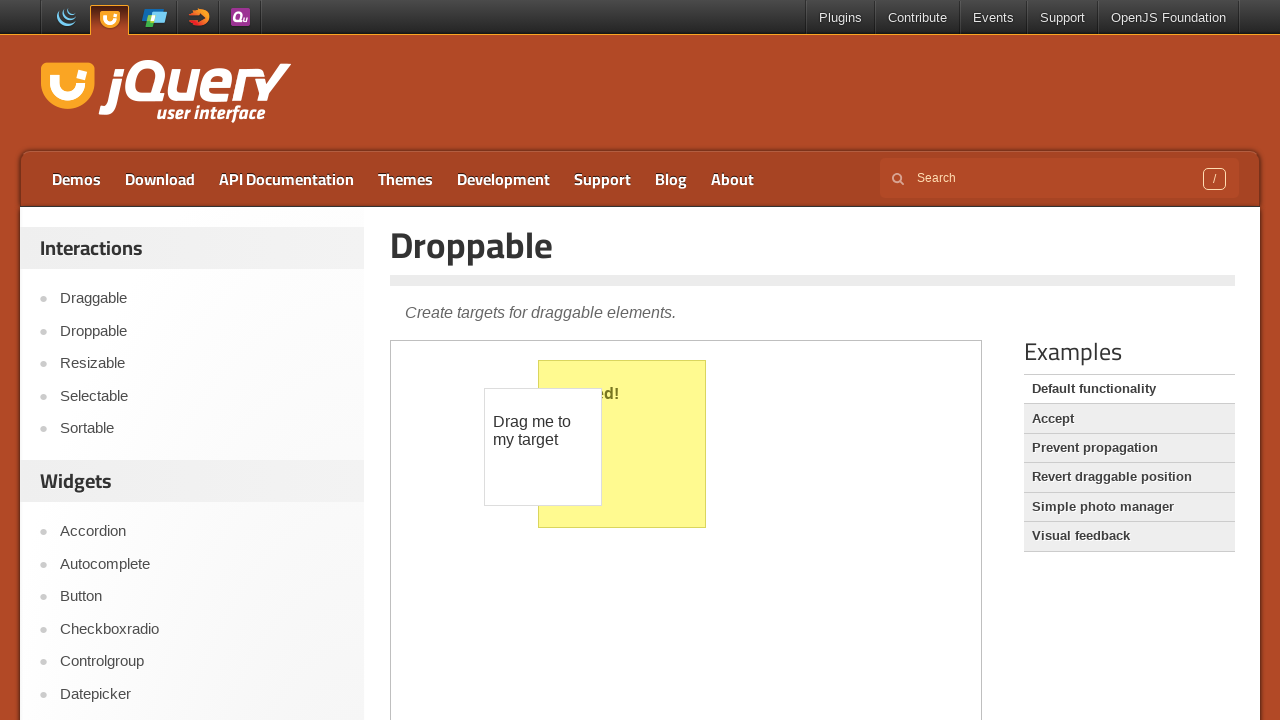

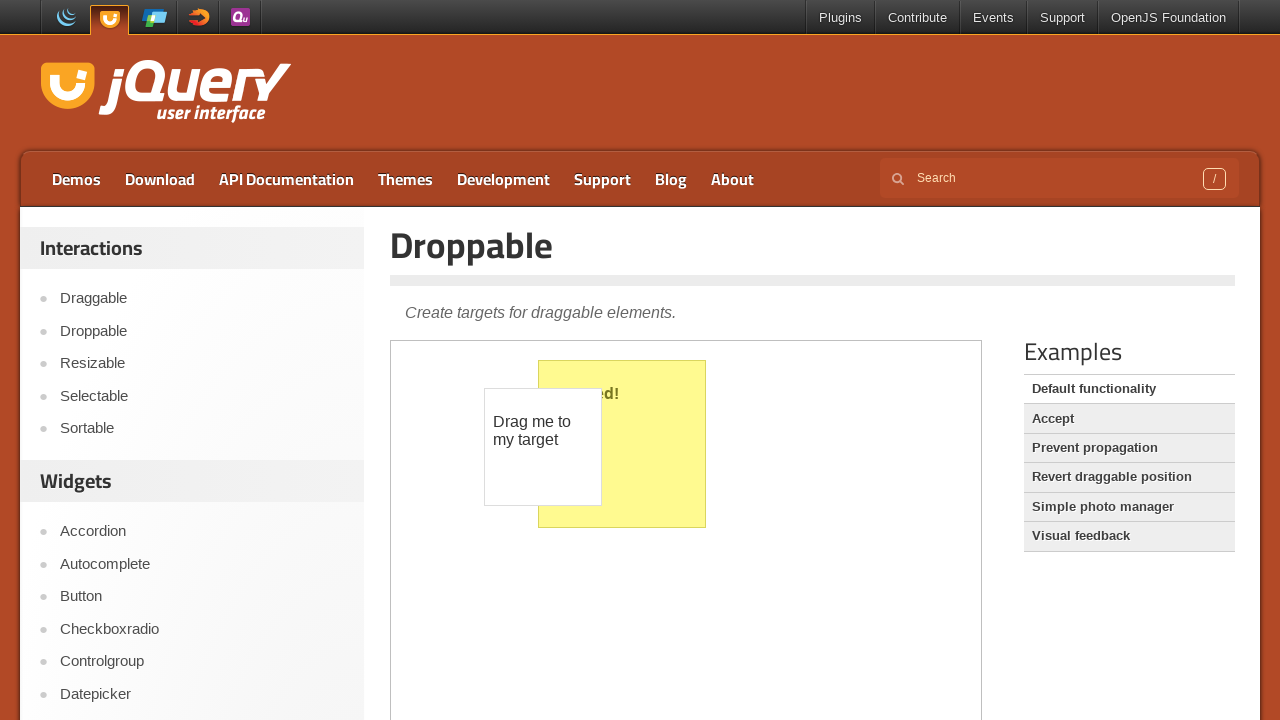